Tests drag and drop functionality on jQueryUI's draggable demo by dragging an element horizontally

Starting URL: https://jqueryui.com/draggable/

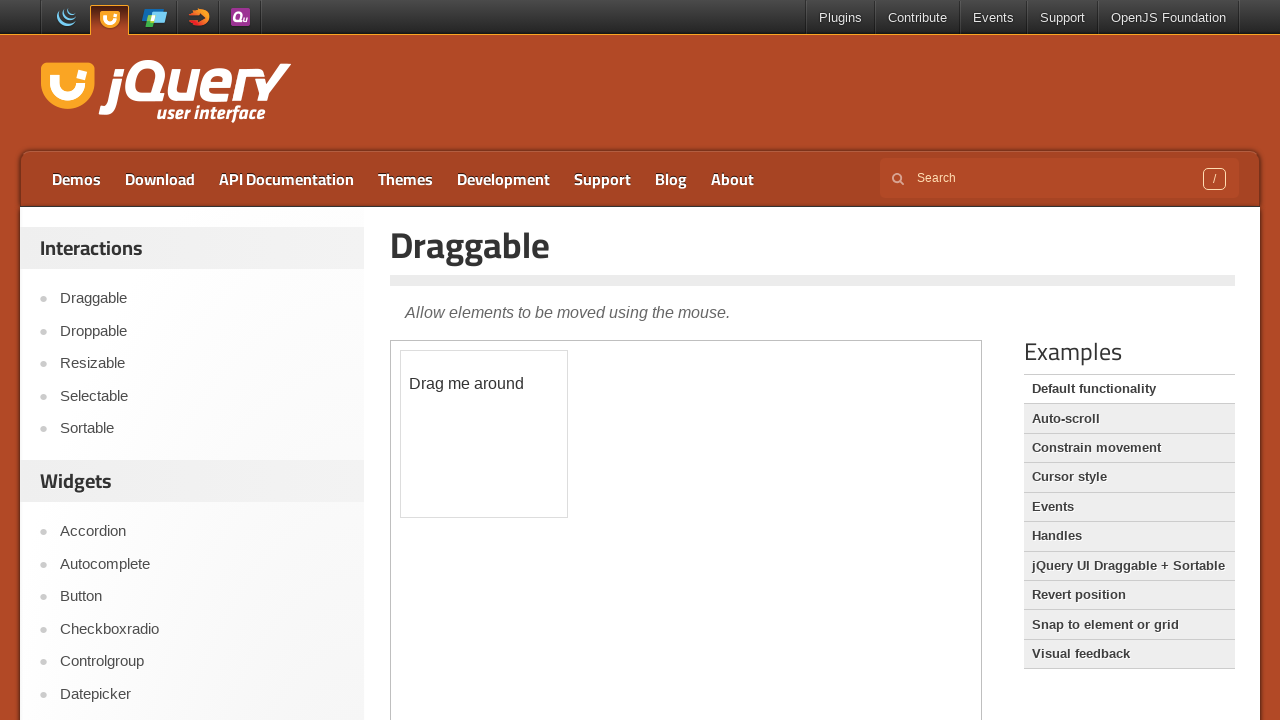

Located the demo iframe
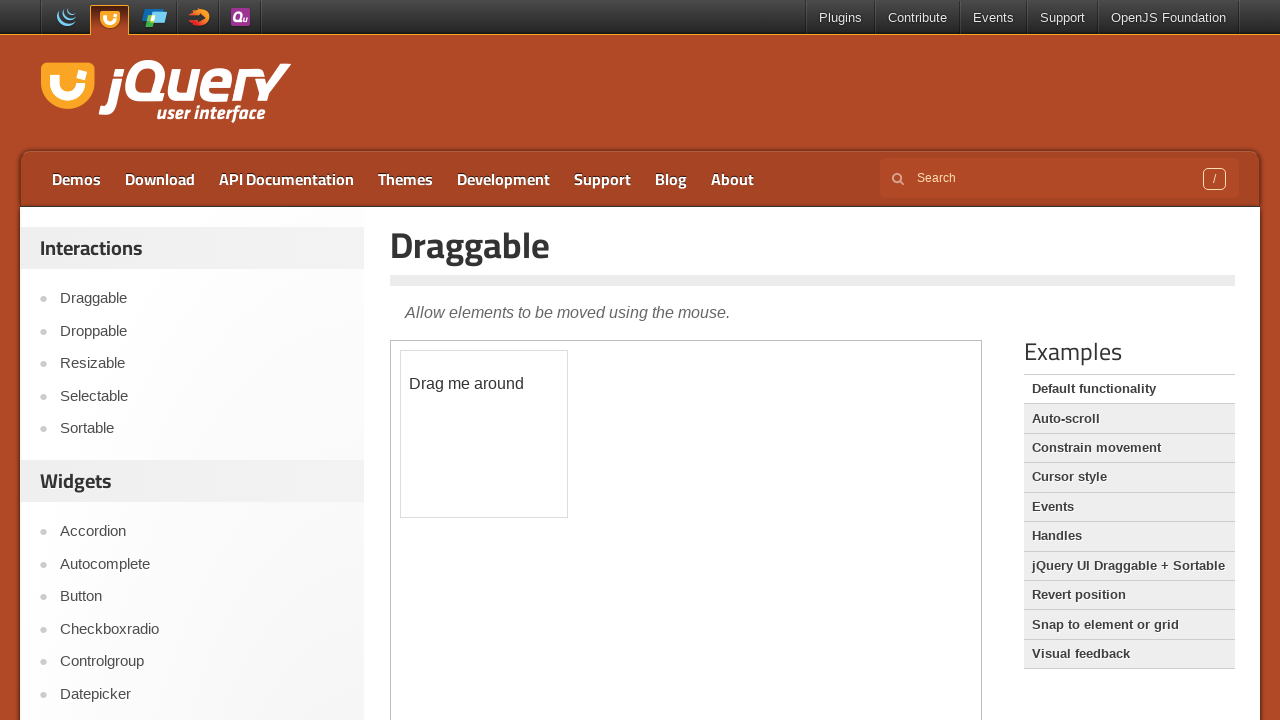

Located the draggable element with text 'Drag me around'
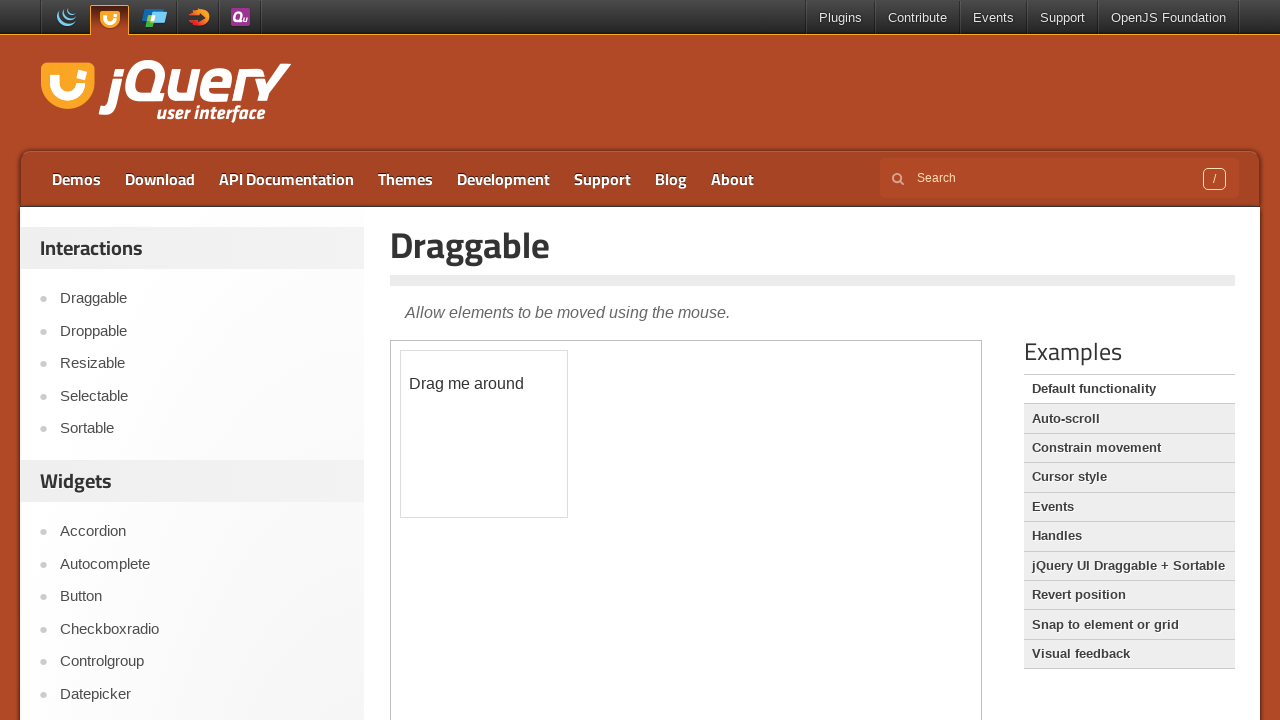

Dragged the element horizontally 100 pixels to the right at (509, 375)
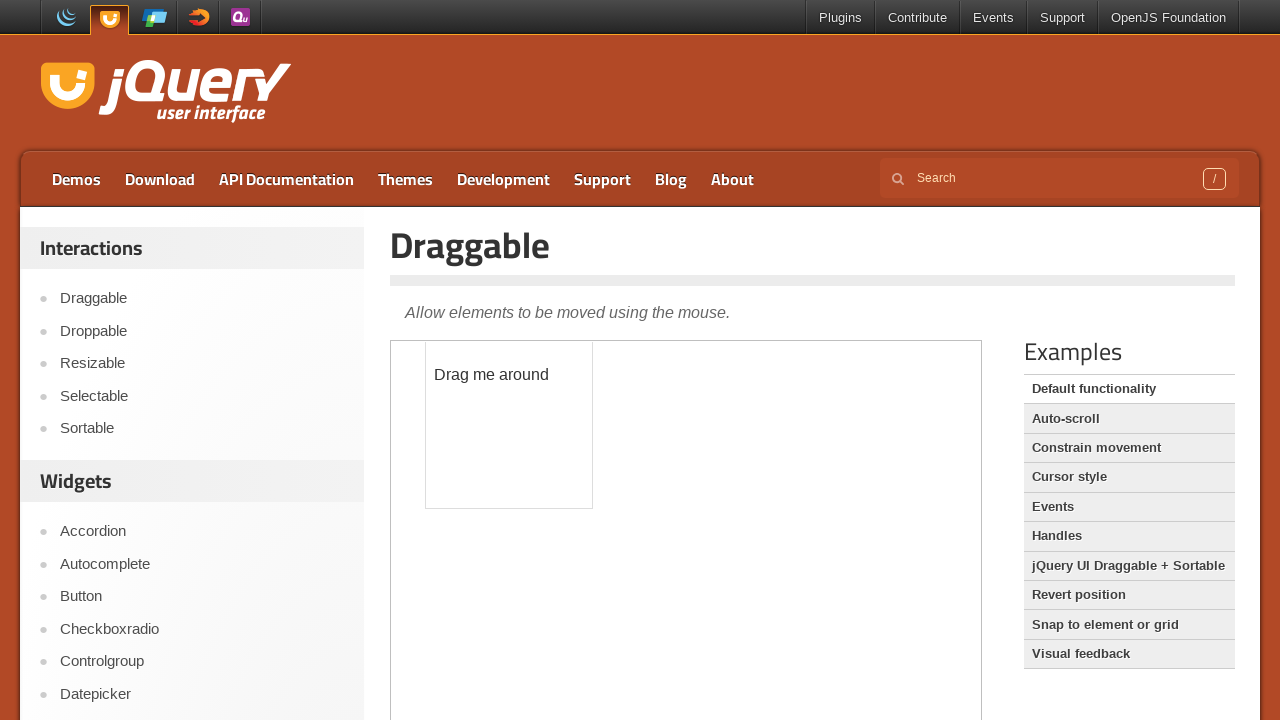

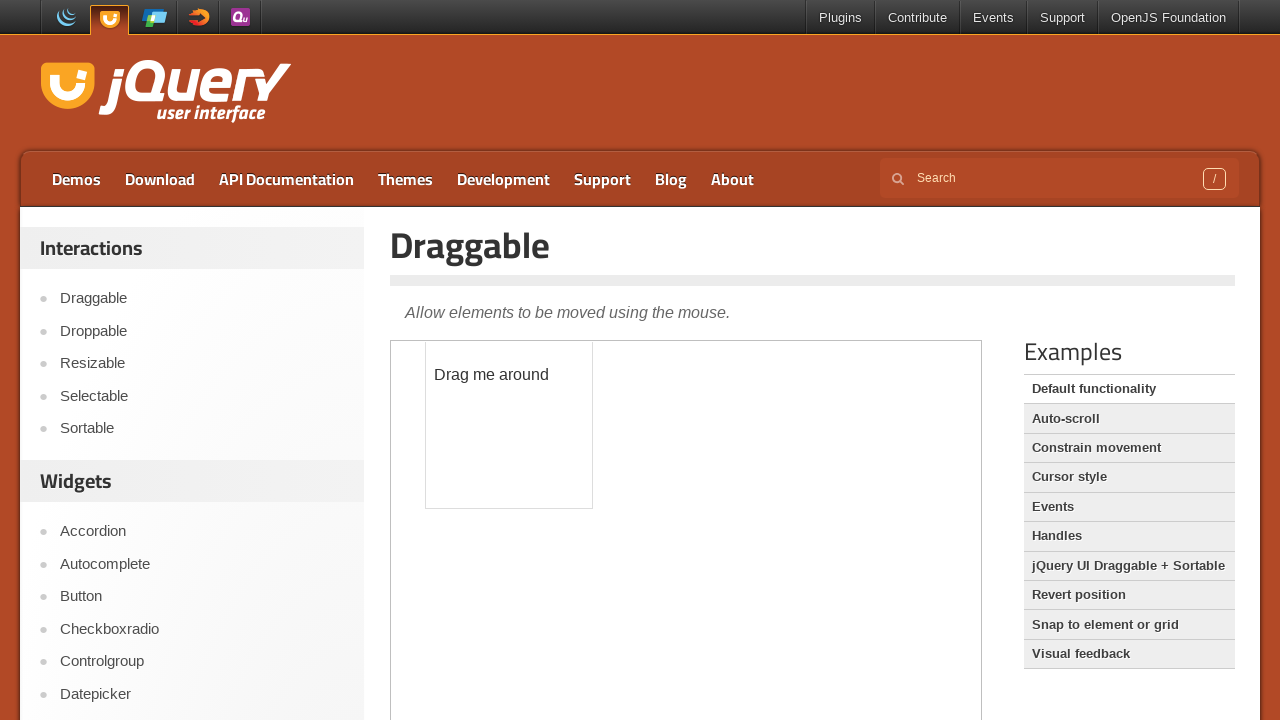